Tests web table functionality by adding a new record, editing an existing record's last name, and deleting a record

Starting URL: https://demoqa.com/webtables

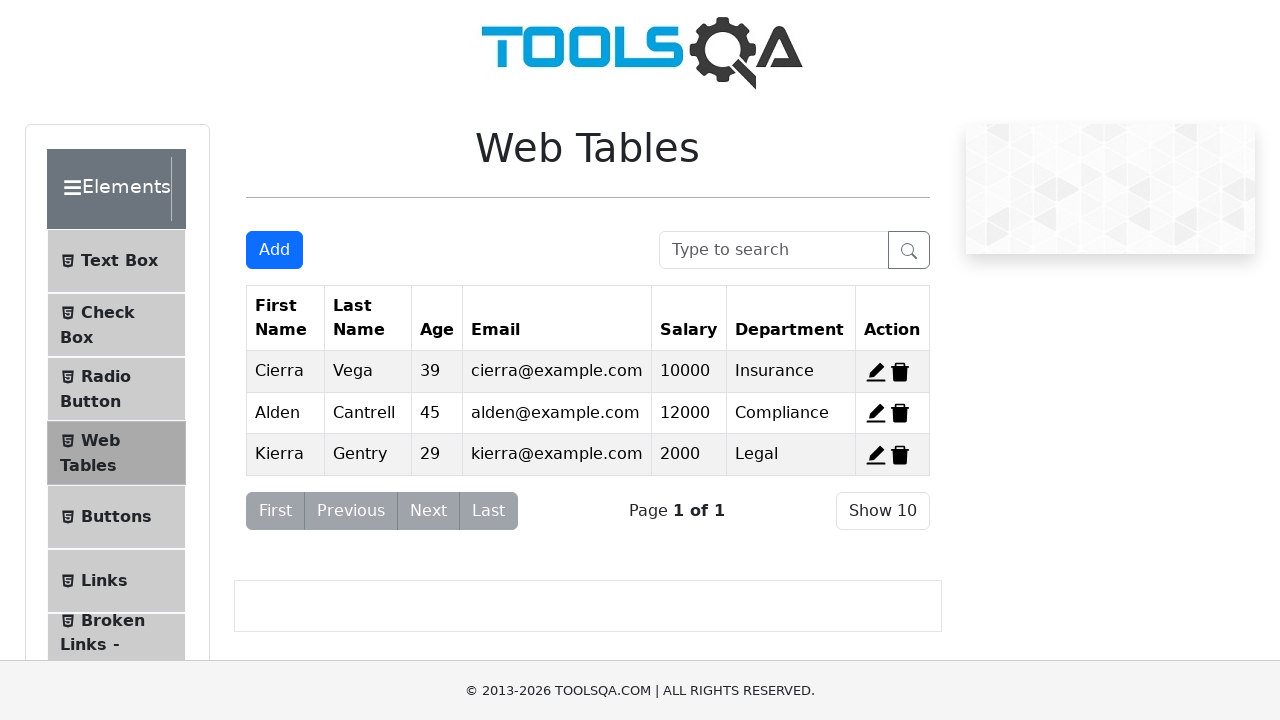

Clicked Add button to open new record form at (274, 250) on #addNewRecordButton
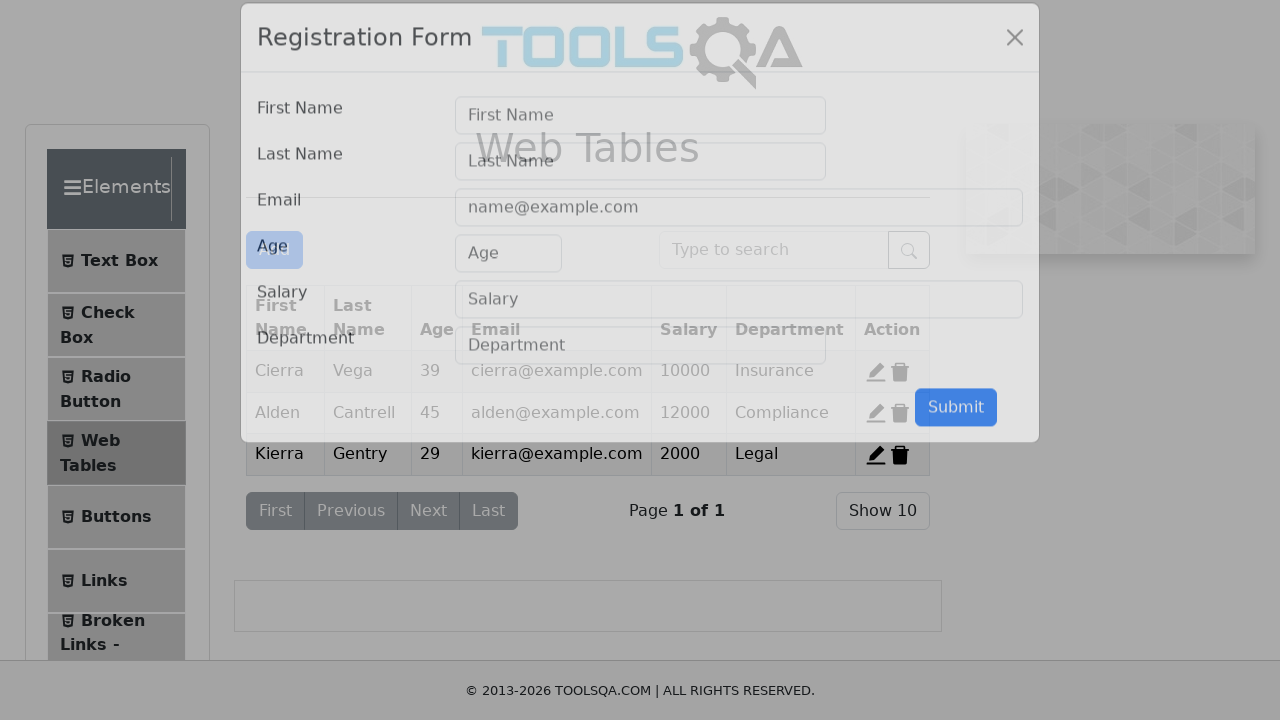

Filled first name field with 'Sri Rama' on #firstName
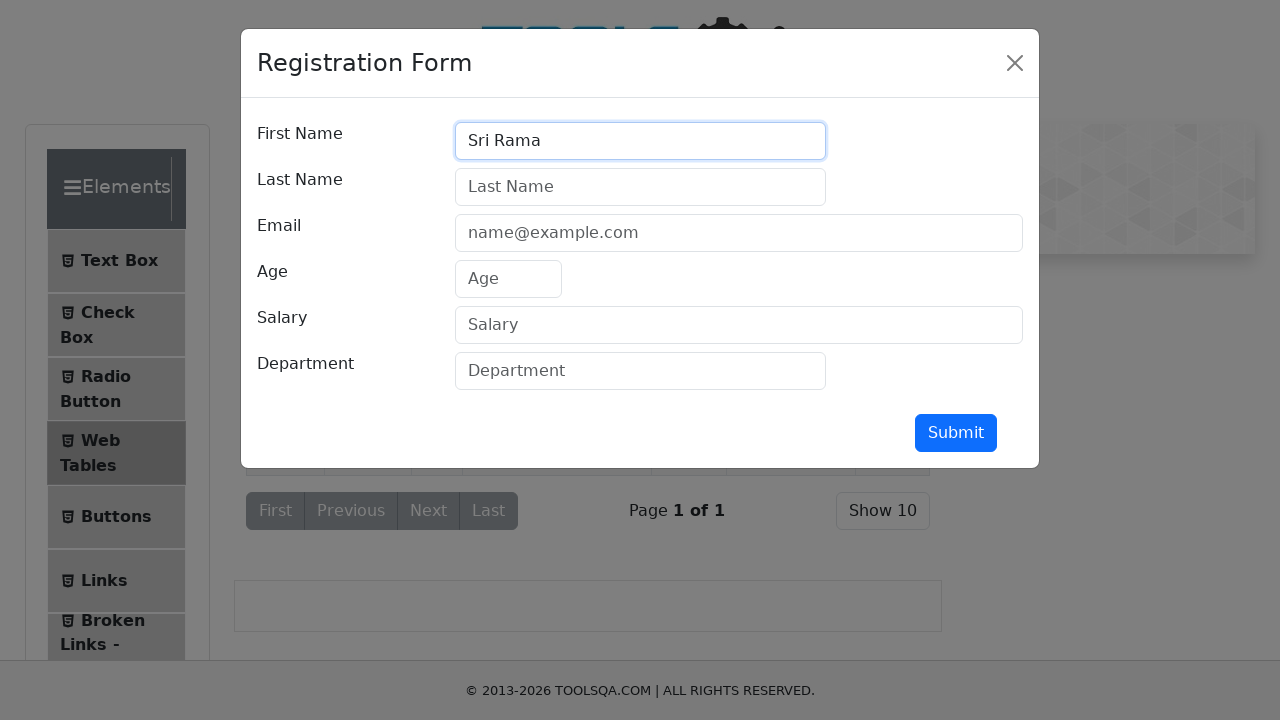

Filled last name field with 'Antharathma' on #lastName
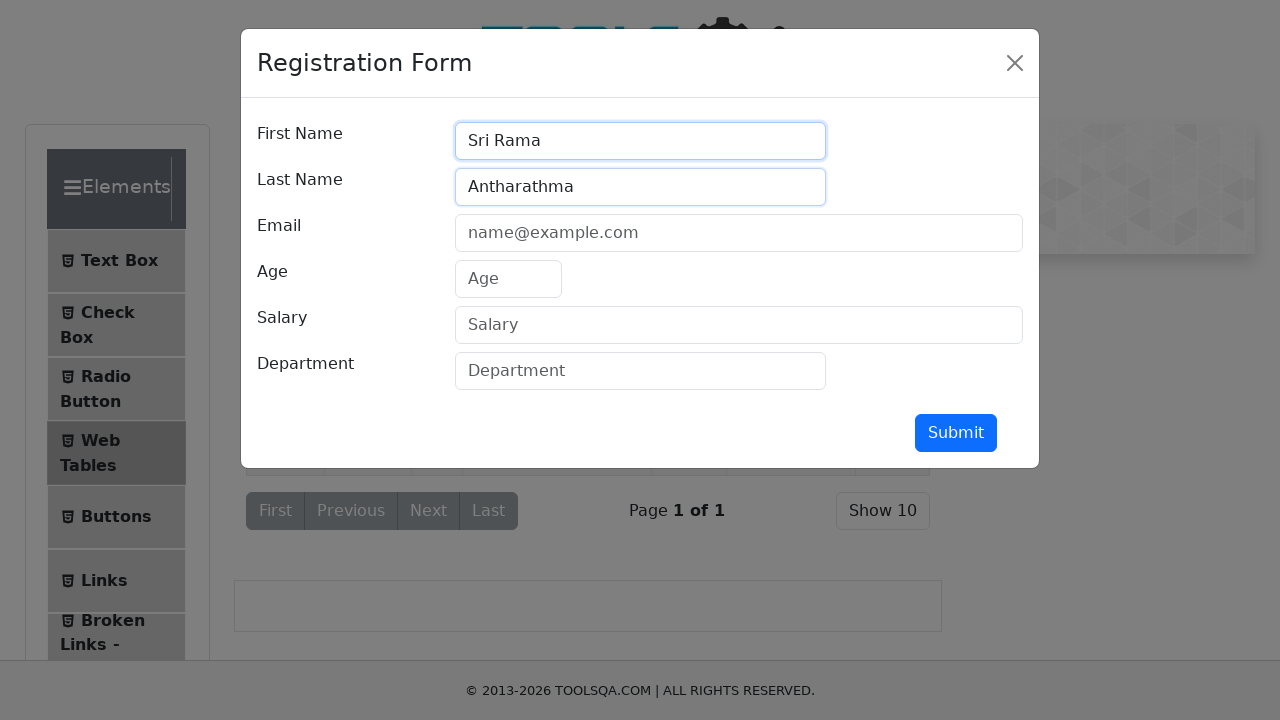

Filled email field with 'srirama@gmail.com' on #userEmail
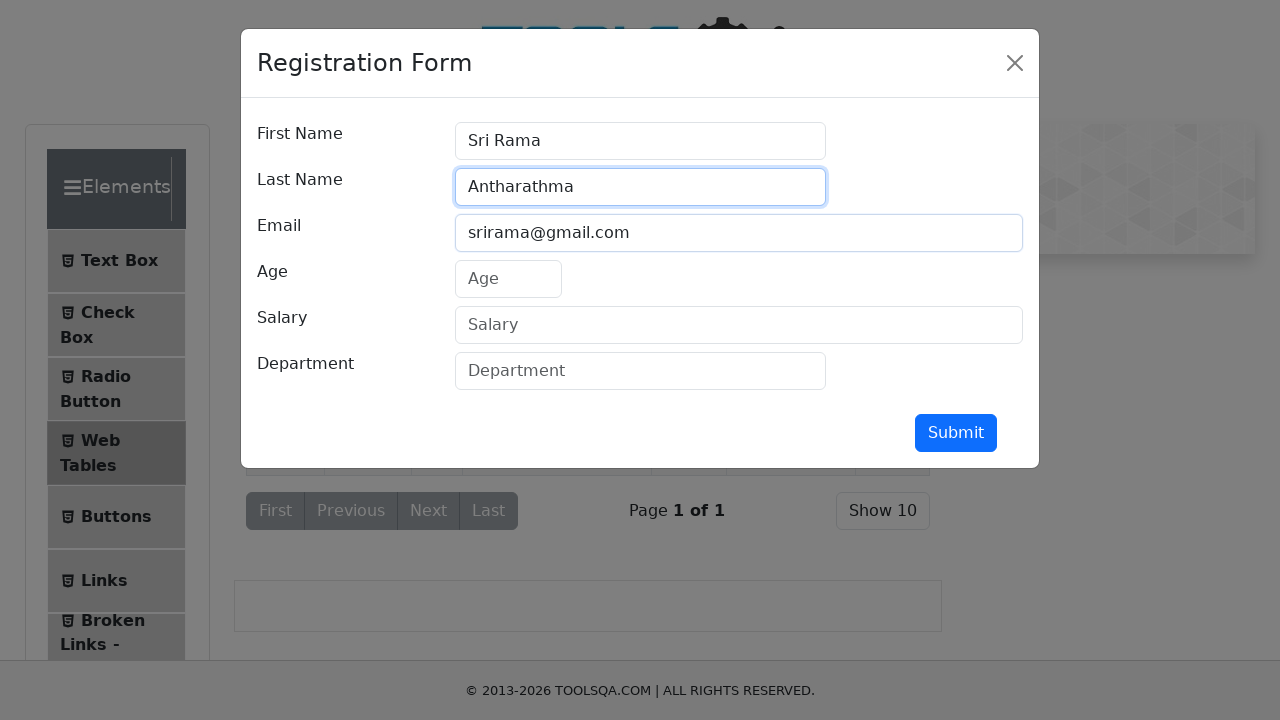

Filled age field with '100' on #age
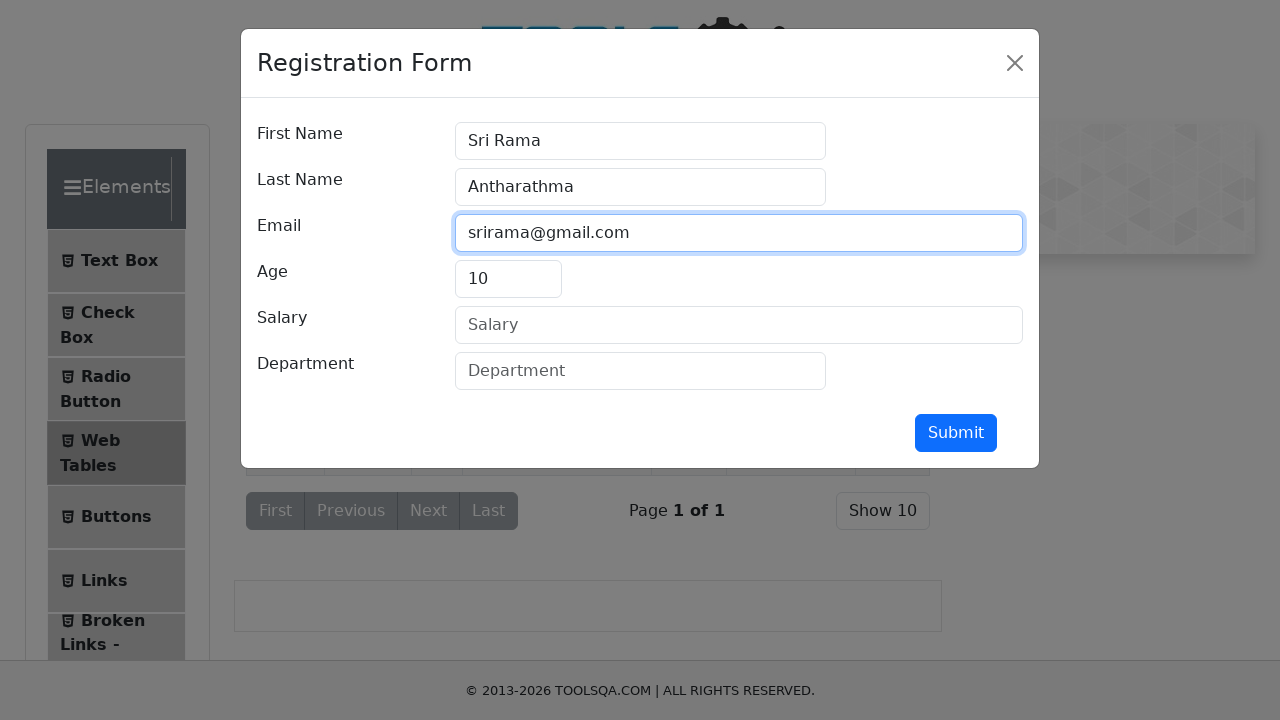

Filled salary field with '1000000' on #salary
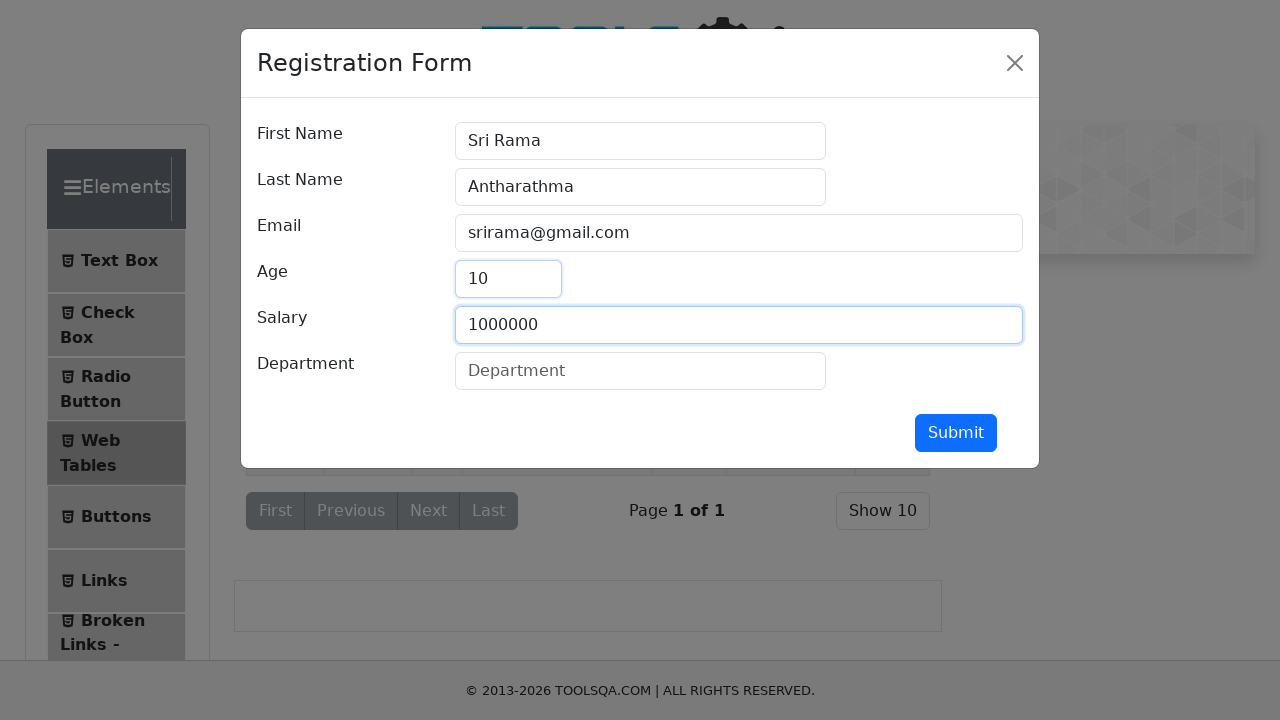

Filled department field with 'god' on #department
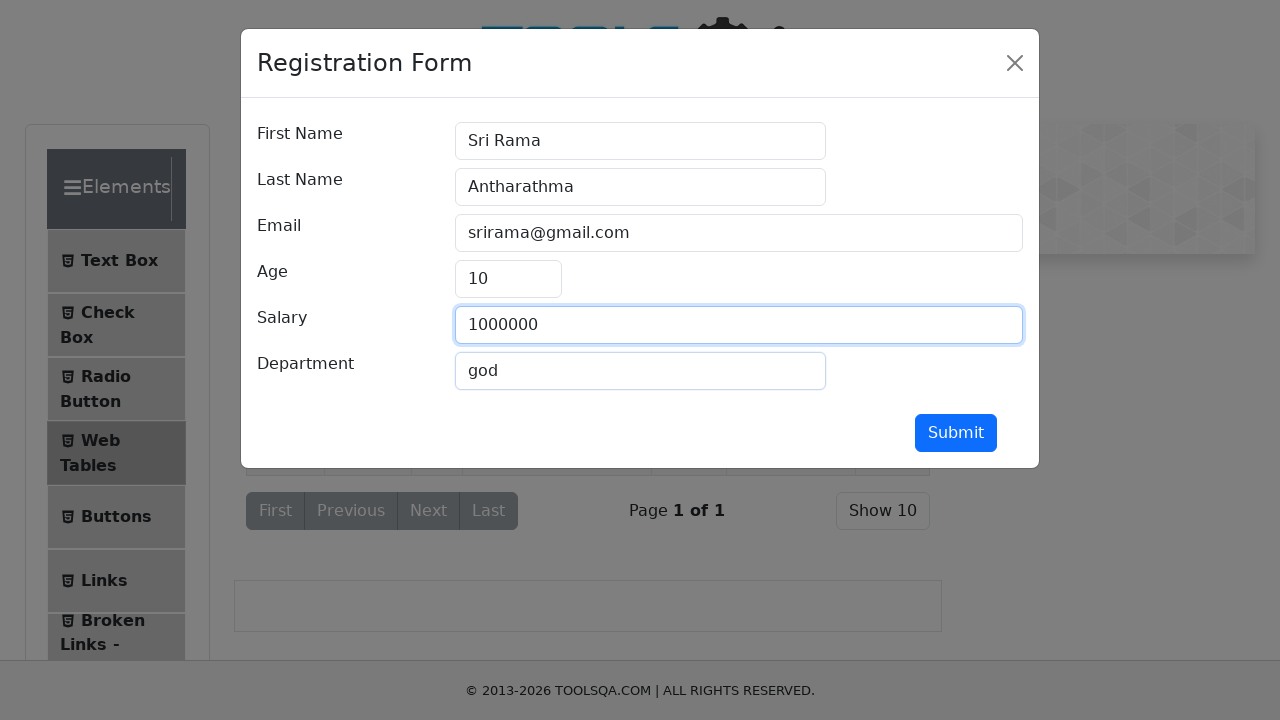

Waited for submit button to be visible
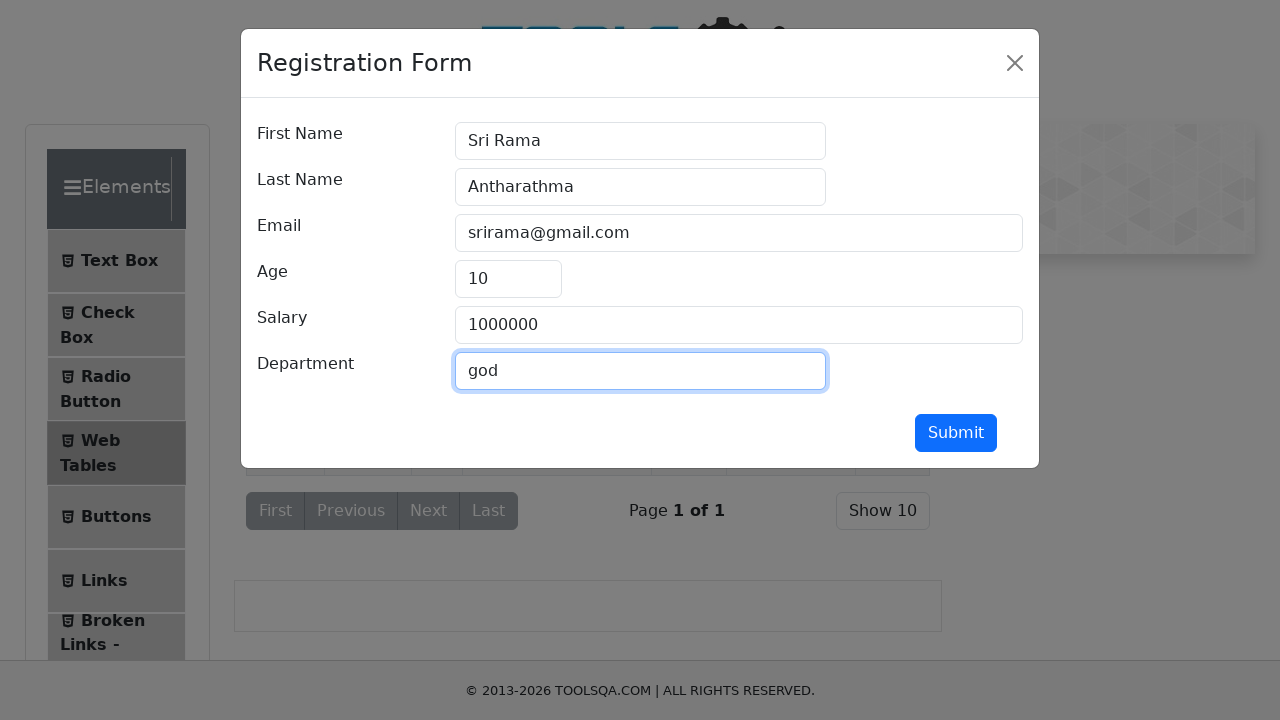

Clicked submit button to add new record at (956, 433) on #submit
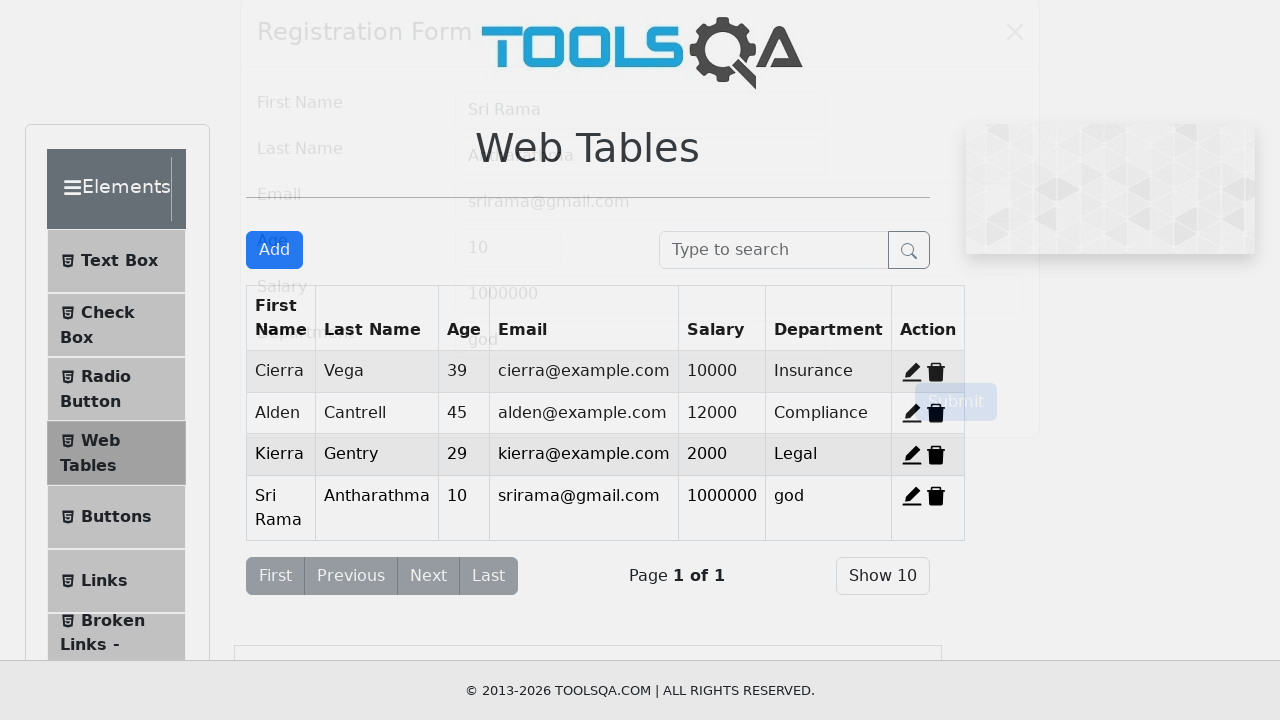

Waited for edit button of third record to be visible
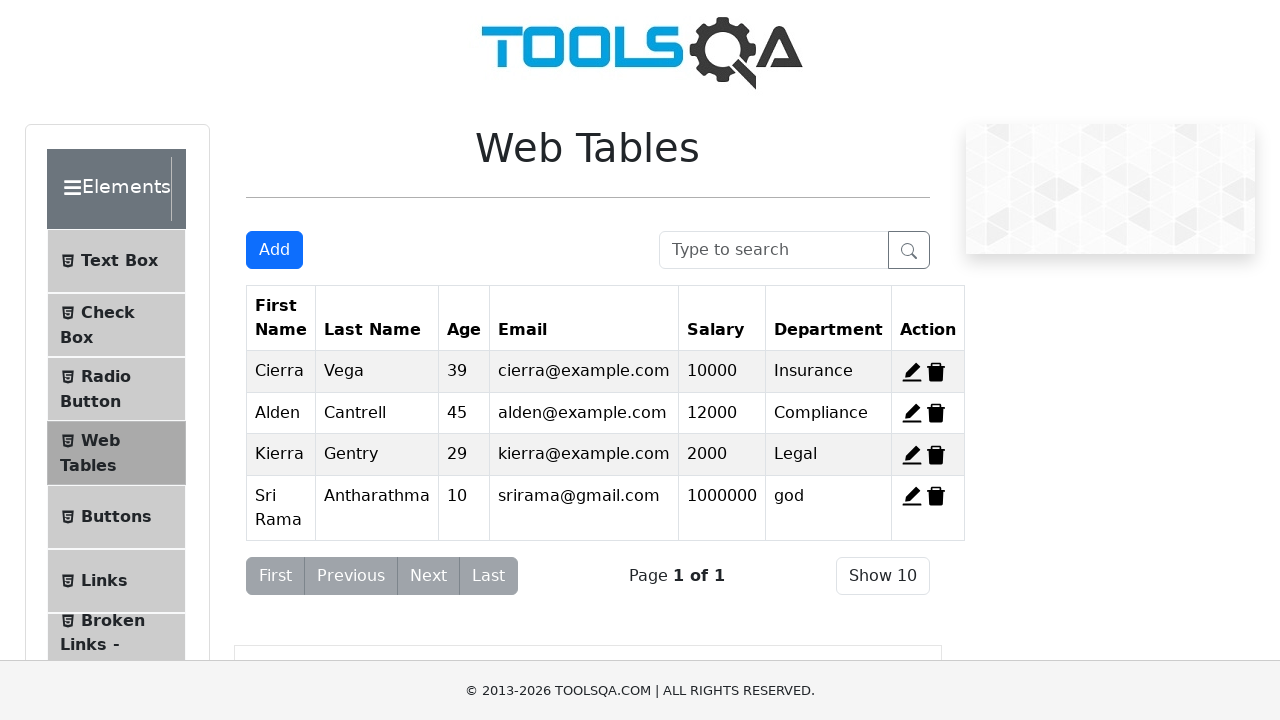

Clicked edit button for third record at (912, 454) on #edit-record-3
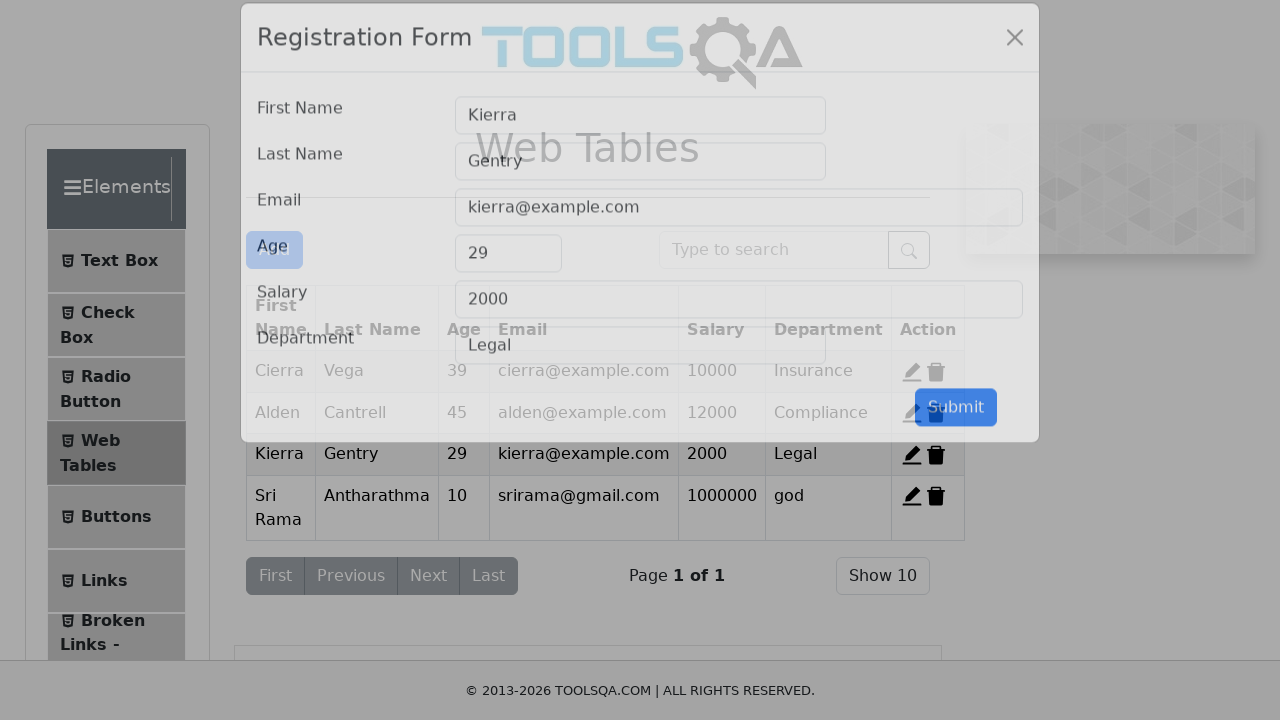

Cleared last name field on #lastName
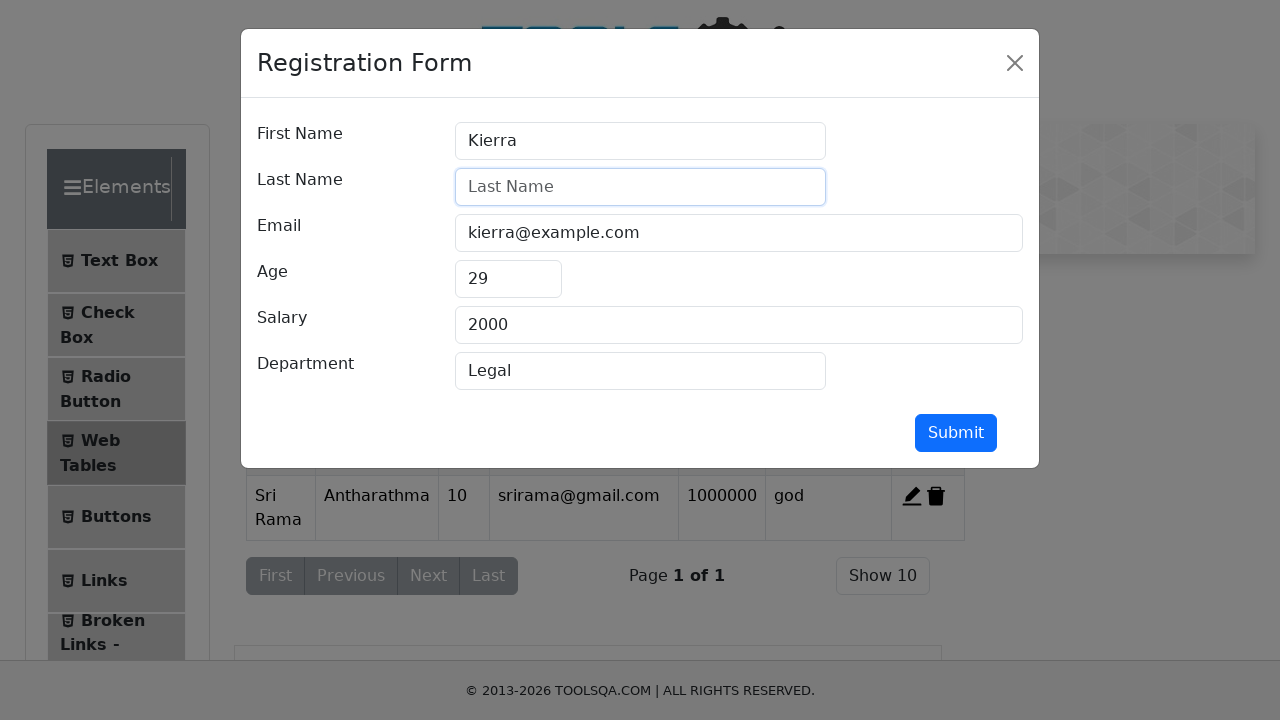

Filled last name field with 'Malhotra' on #lastName
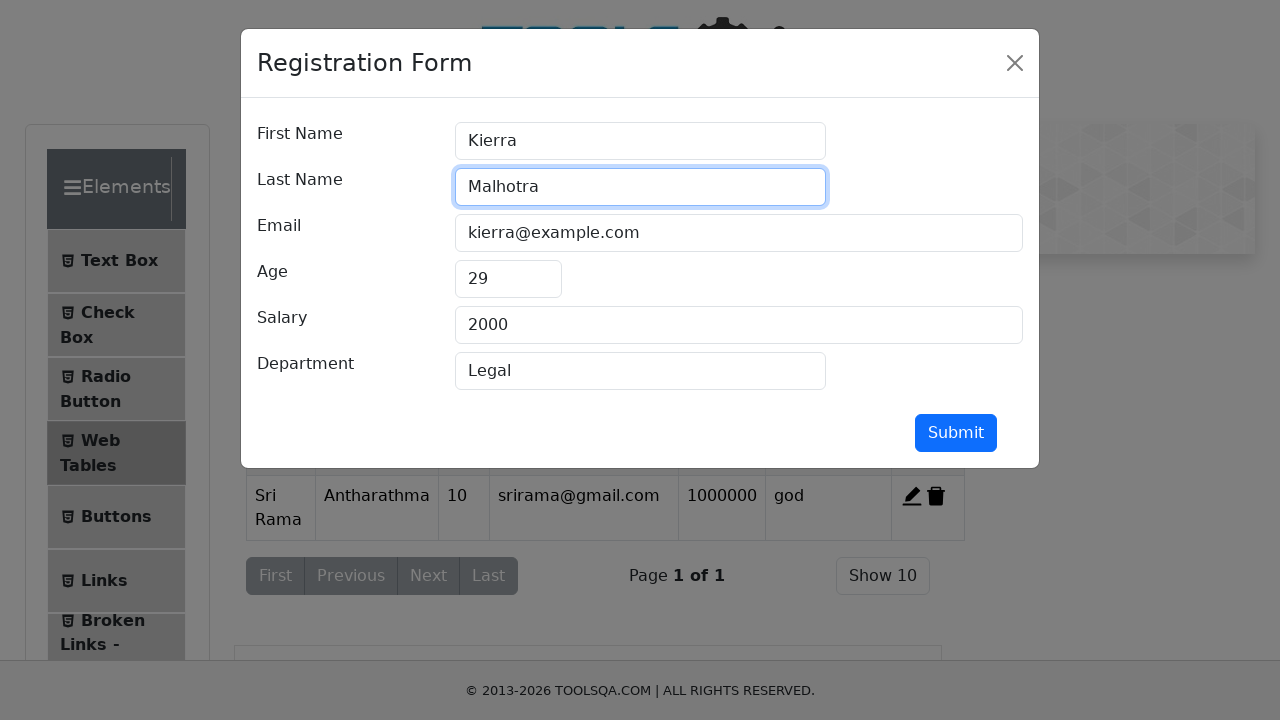

Waited for submit button to be visible
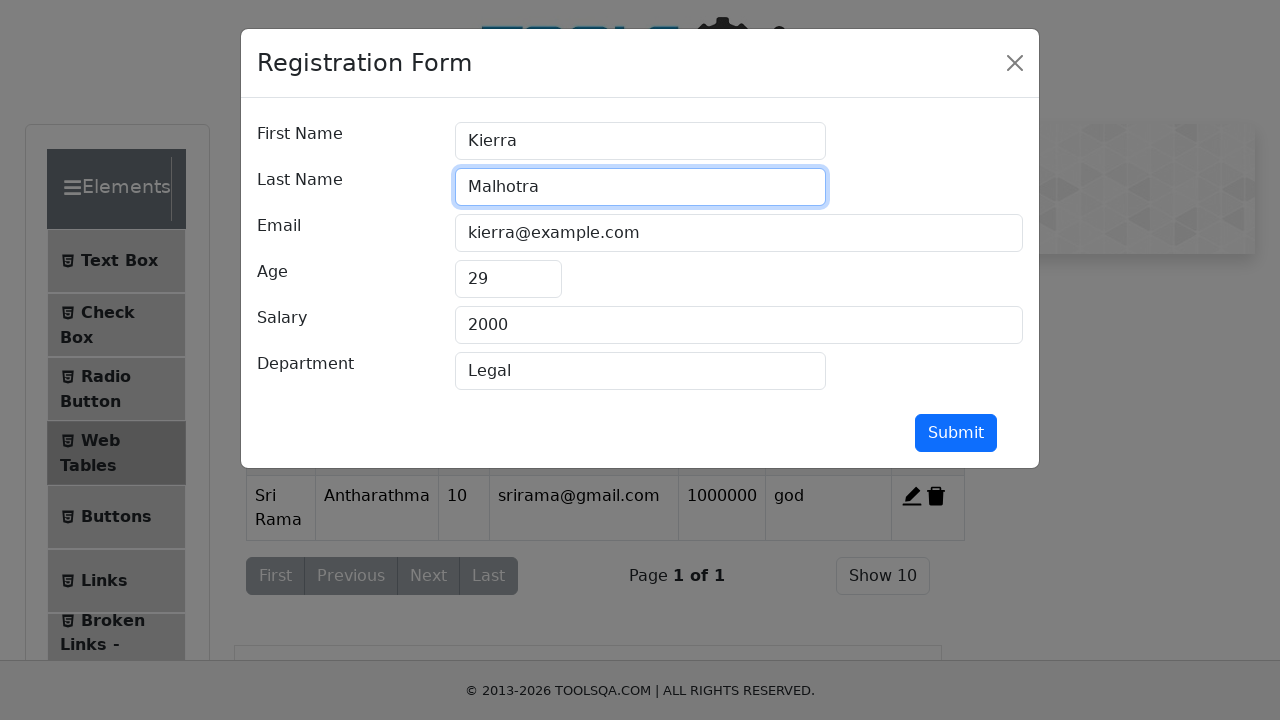

Clicked submit button to save edited record at (956, 433) on #submit
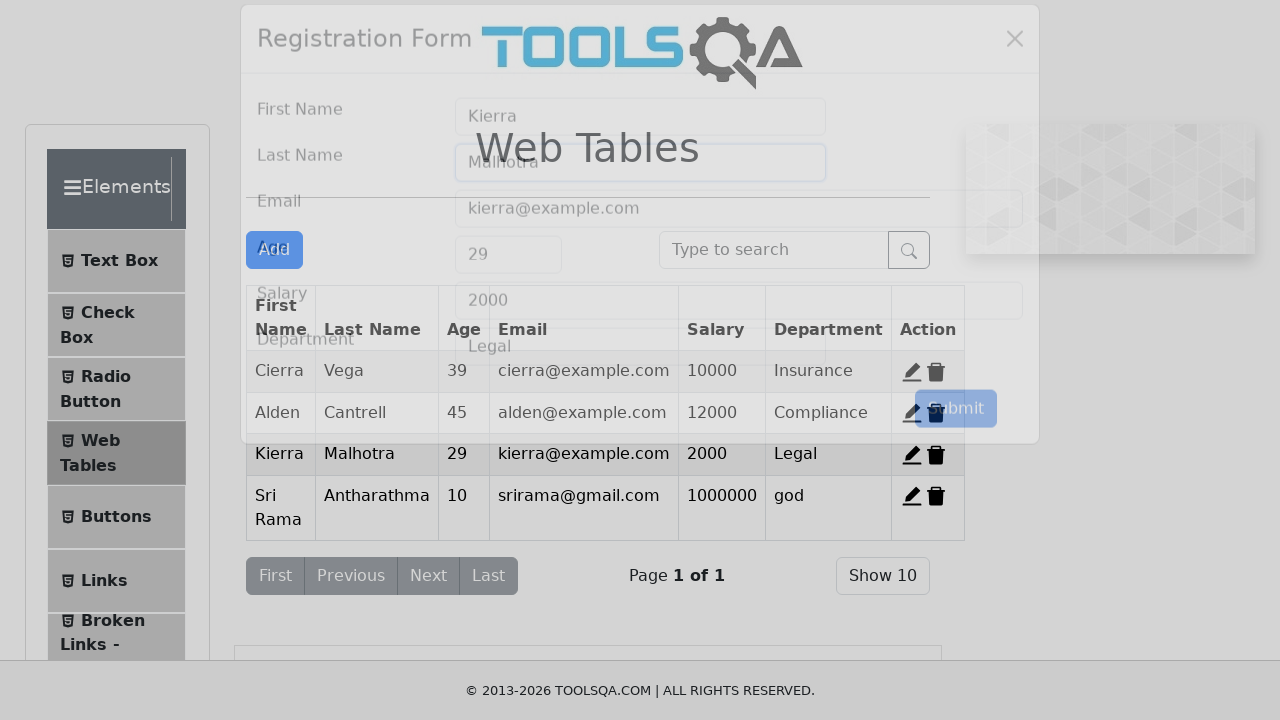

Waited for delete button of second record to be visible
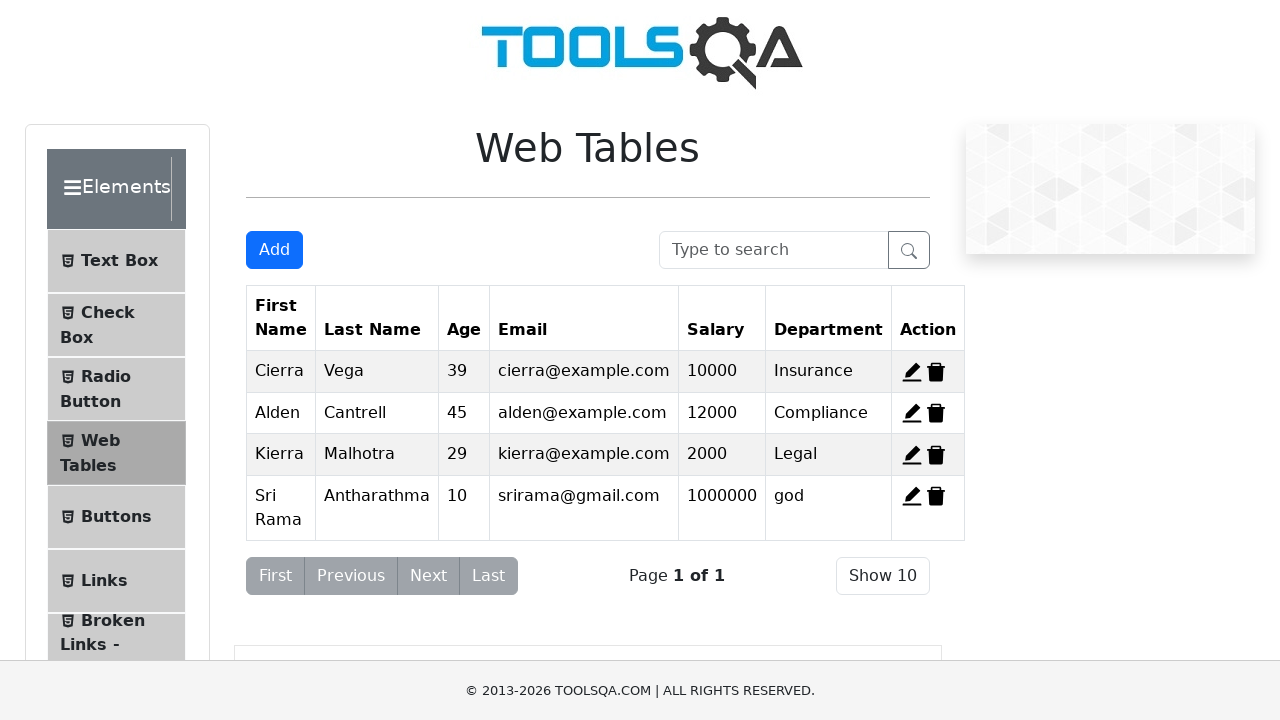

Clicked delete button to remove second record at (936, 413) on #delete-record-2
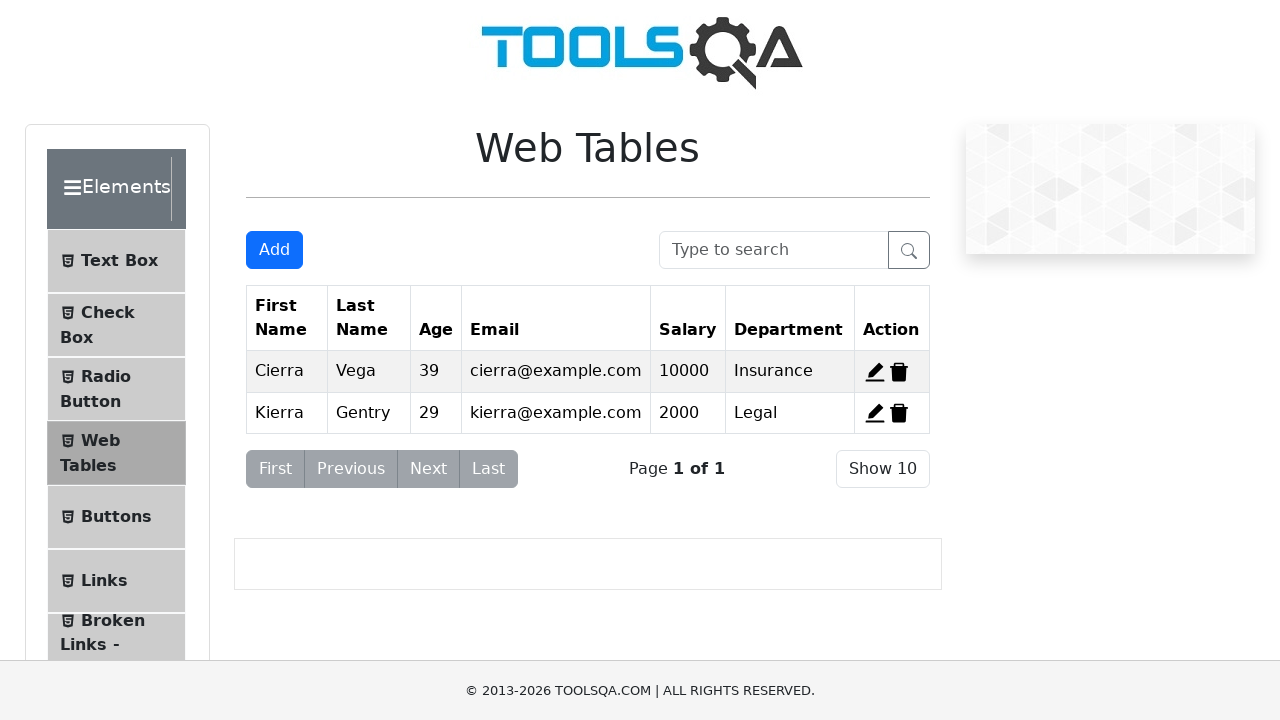

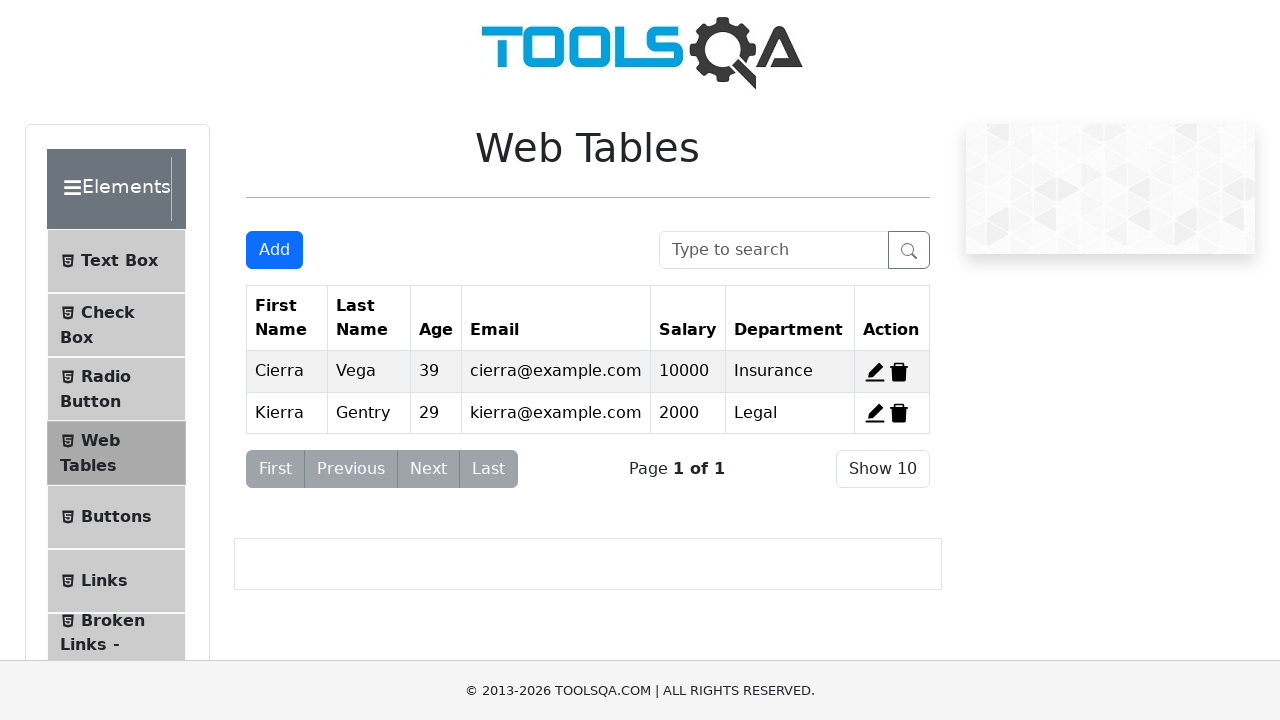